Tests mouse hover functionality by hovering over three different images in sequence

Starting URL: http://the-internet.herokuapp.com/hovers

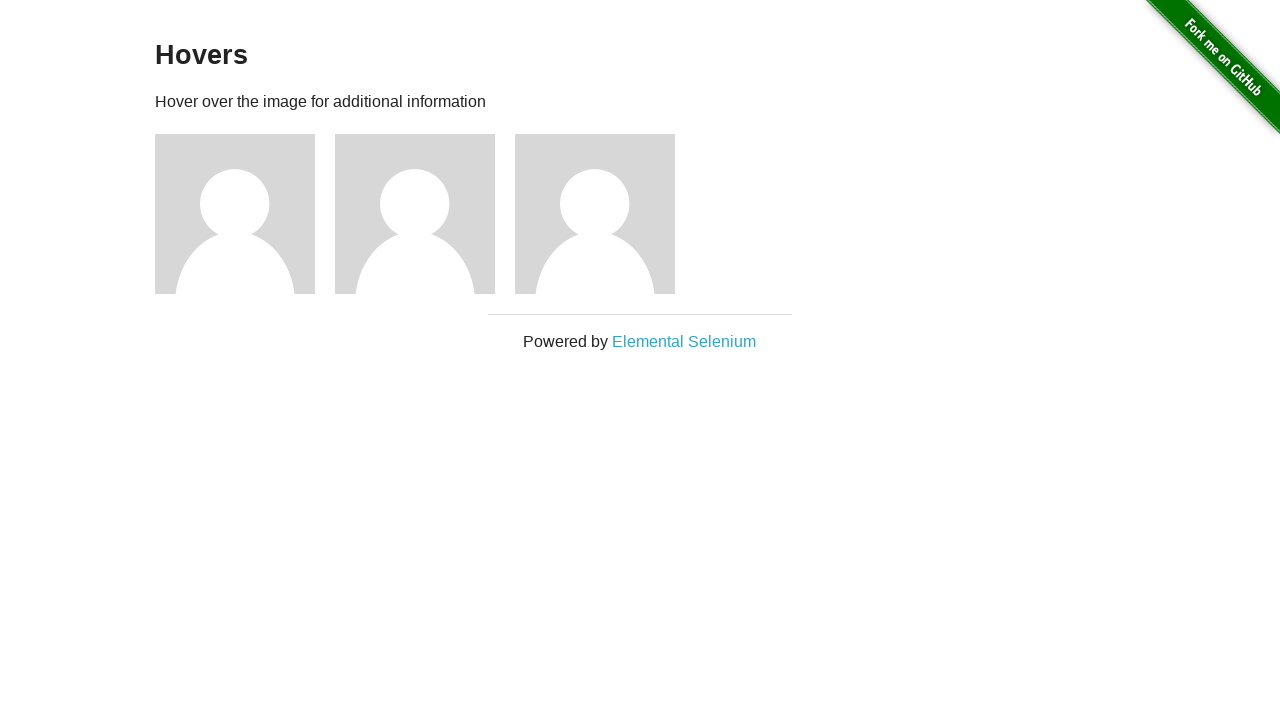

Hovered over first image at (235, 214) on xpath=.//*[@id='content']/div/div[1]/img
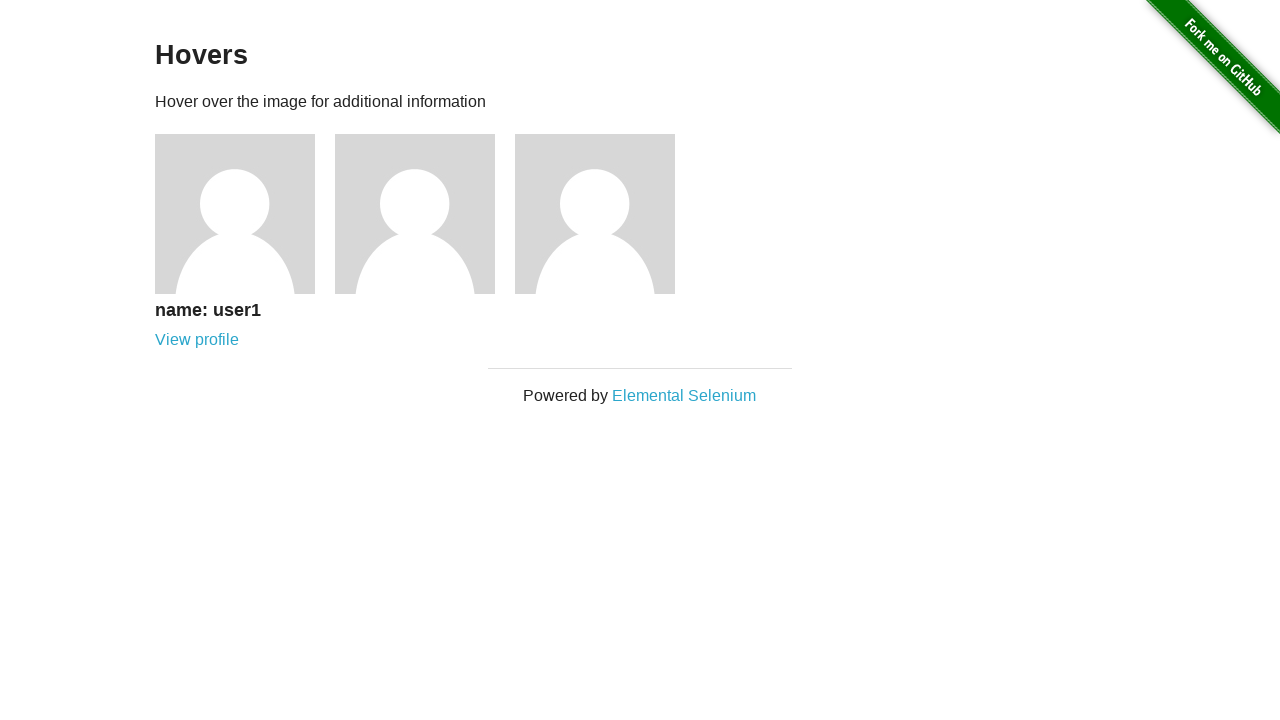

Hovered over second image at (415, 214) on xpath=.//*[@id='content']/div/div[2]/img
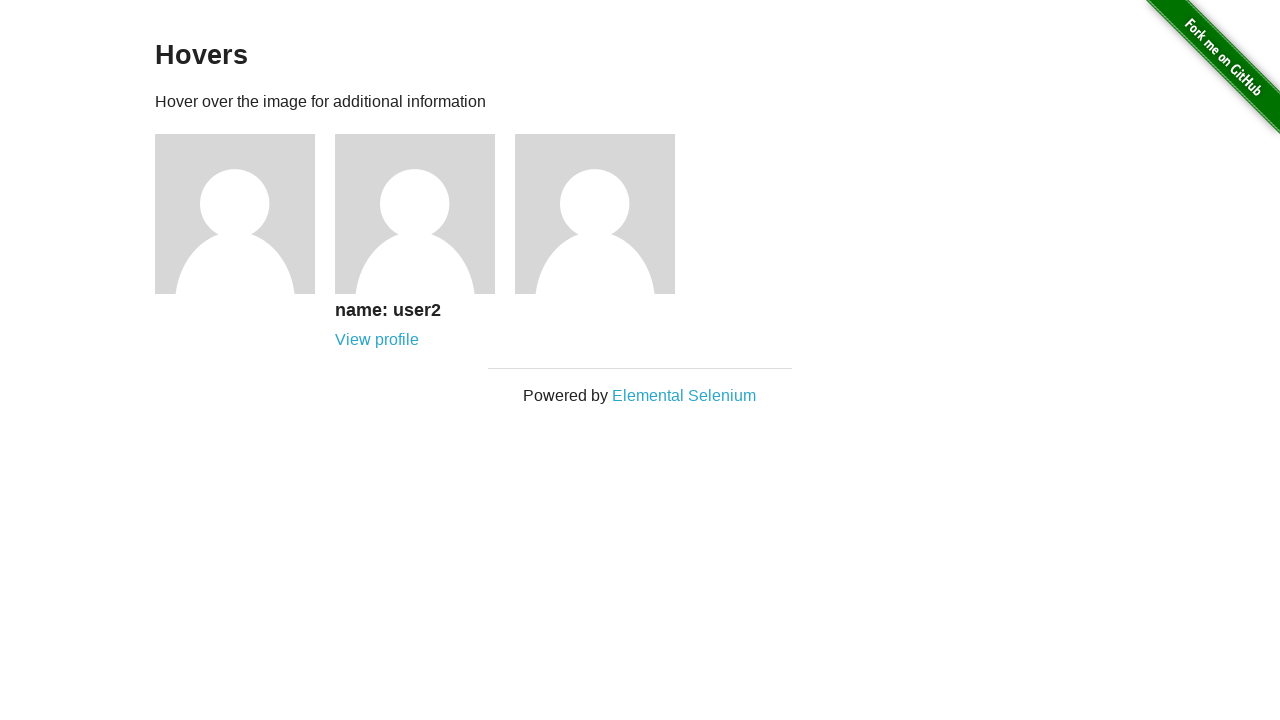

Hovered over third image at (595, 214) on xpath=.//*[@id='content']/div/div[3]/img
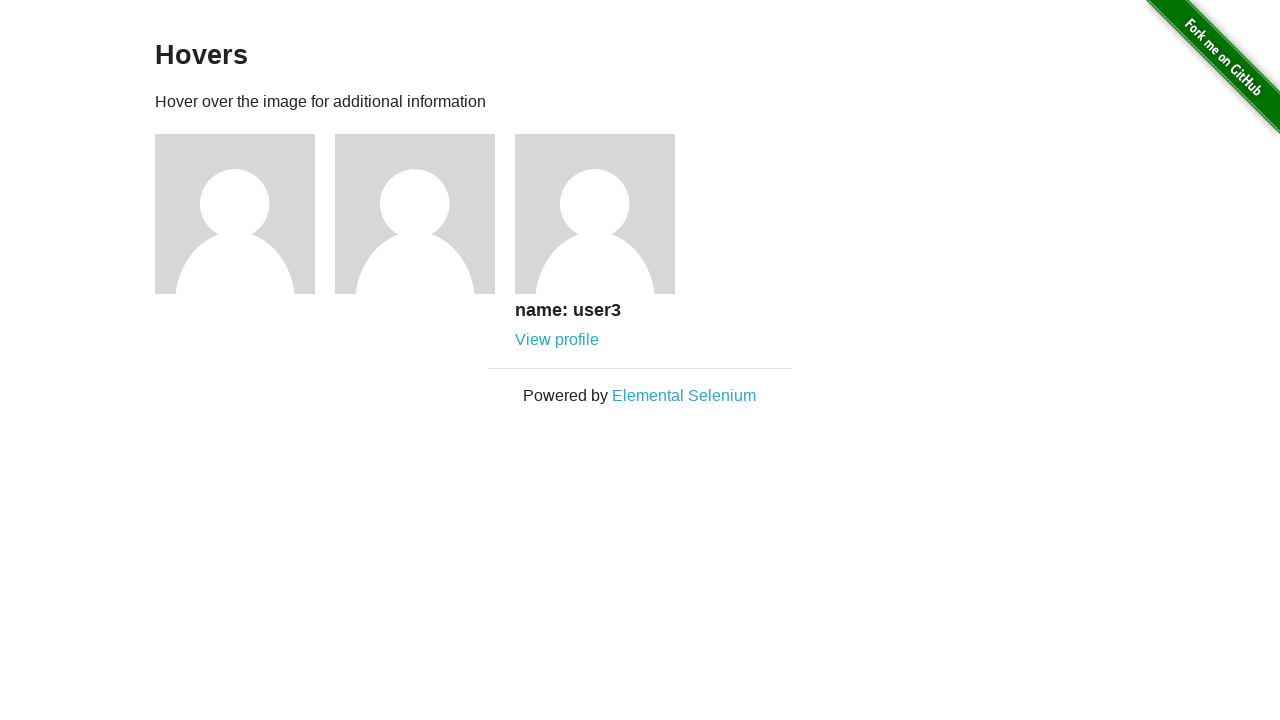

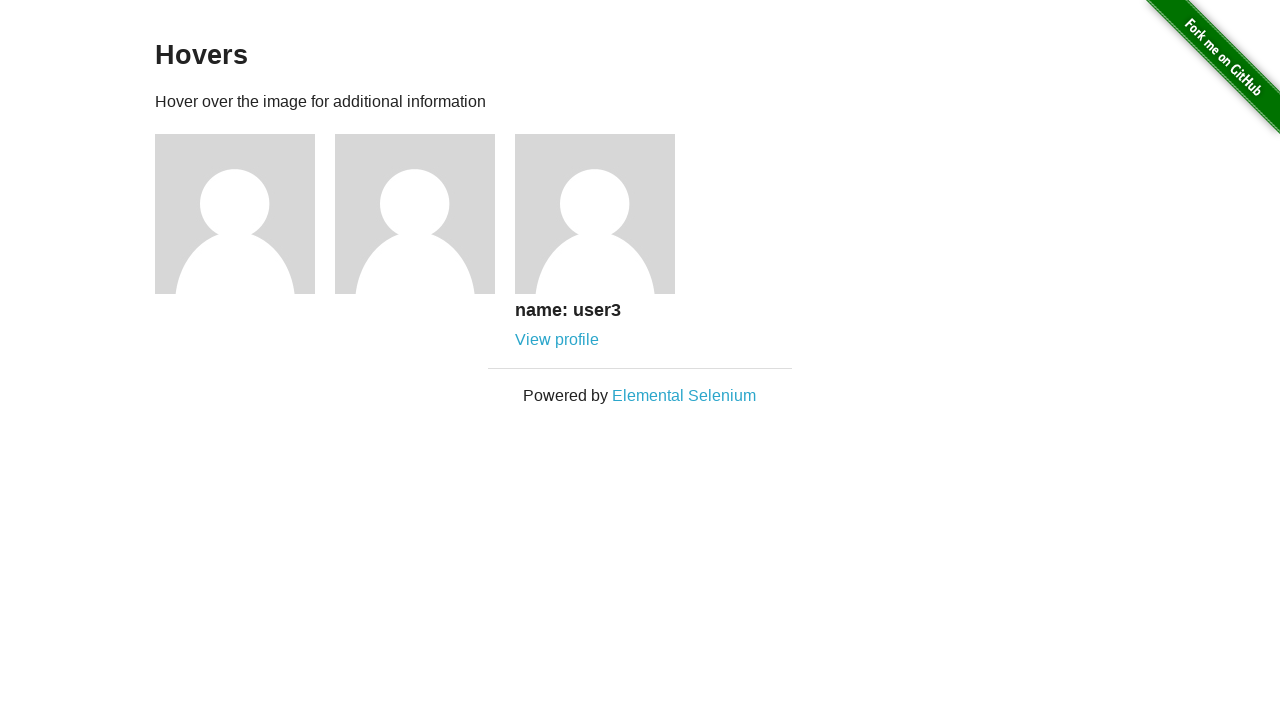